Tests hovering functionality by navigating through a menu system, hovering over Resources menu item, and clicking on GUI automation link

Starting URL: http://qxf2.com/selenium-tutorial-main

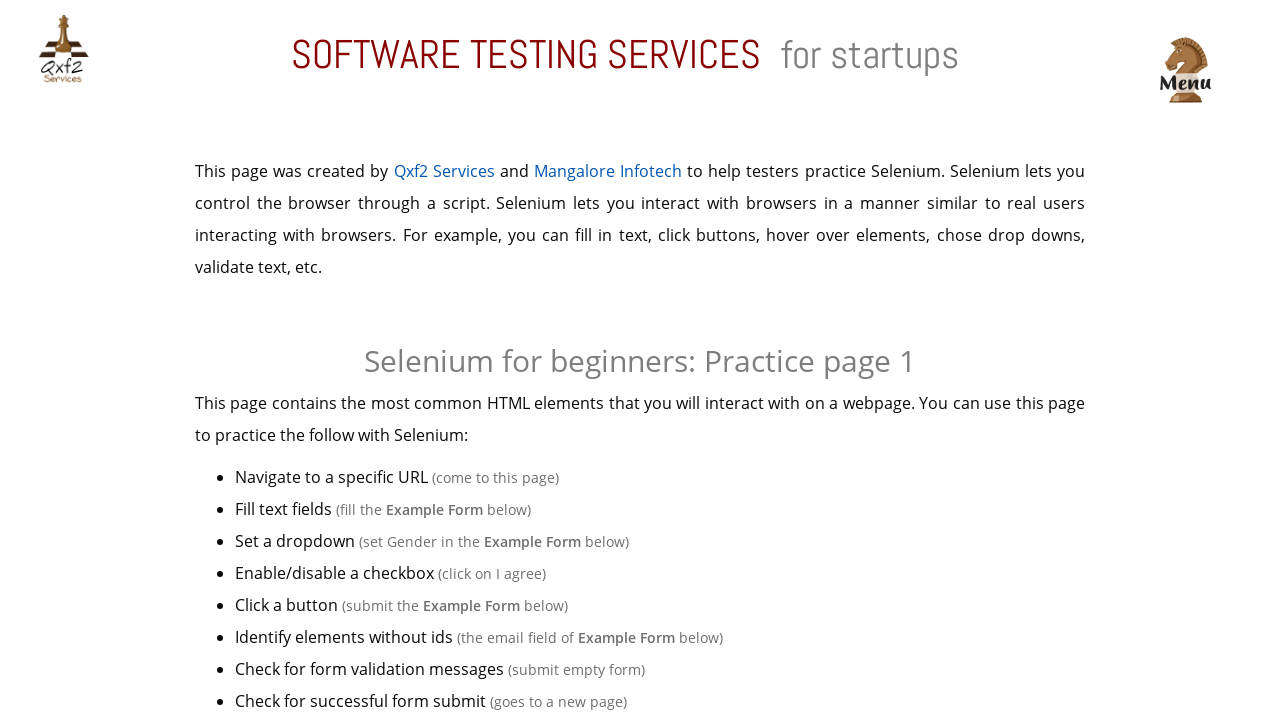

Clicked menu icon to open navigation at (1185, 70) on xpath=//img[@src='./assets/img/menu.png']
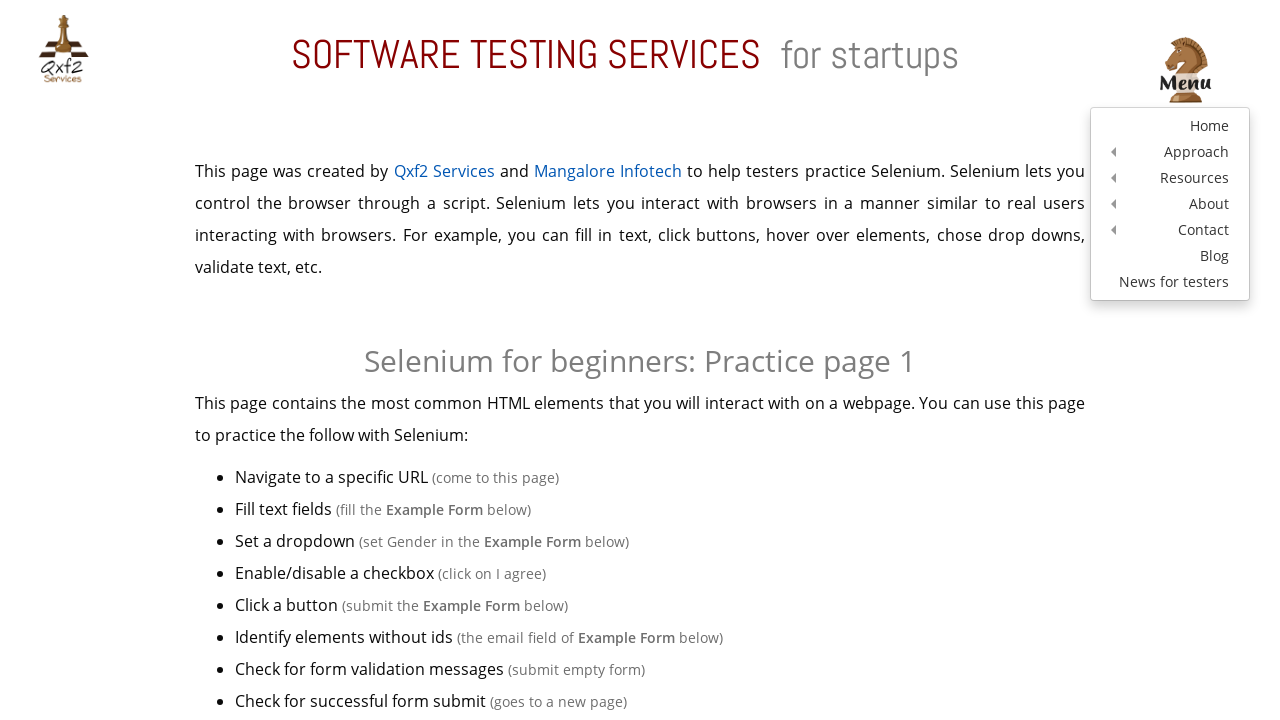

Hovered over Resources menu item at (1170, 178) on xpath=//a[text()='Resources']
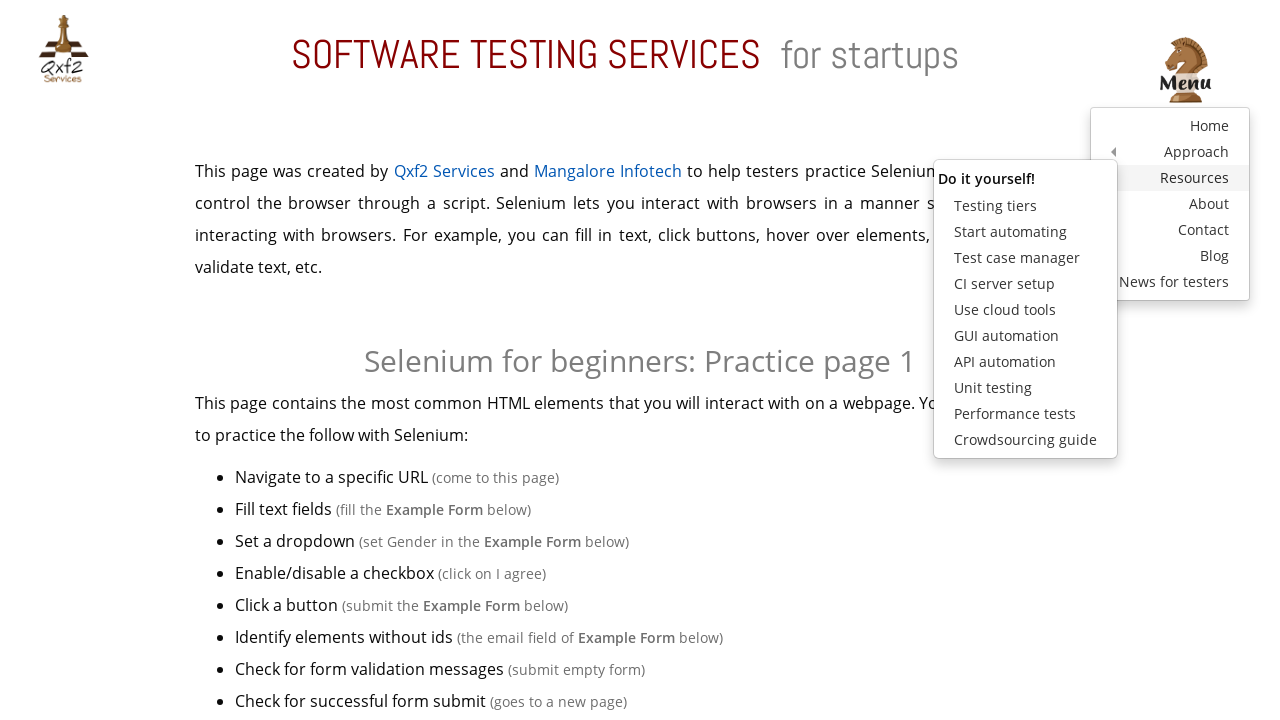

Clicked on GUI automation link in the dropdown at (1025, 336) on xpath=//a[text()='GUI automation']
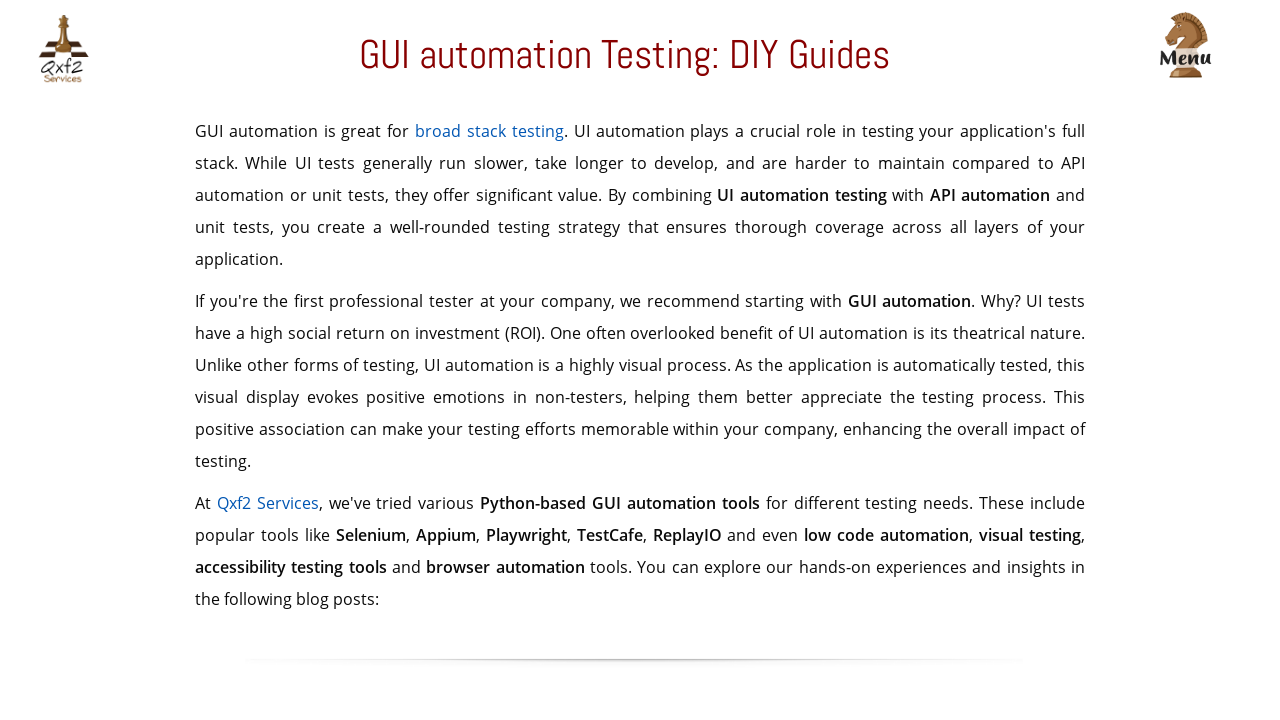

Navigation to GUI automation page completed
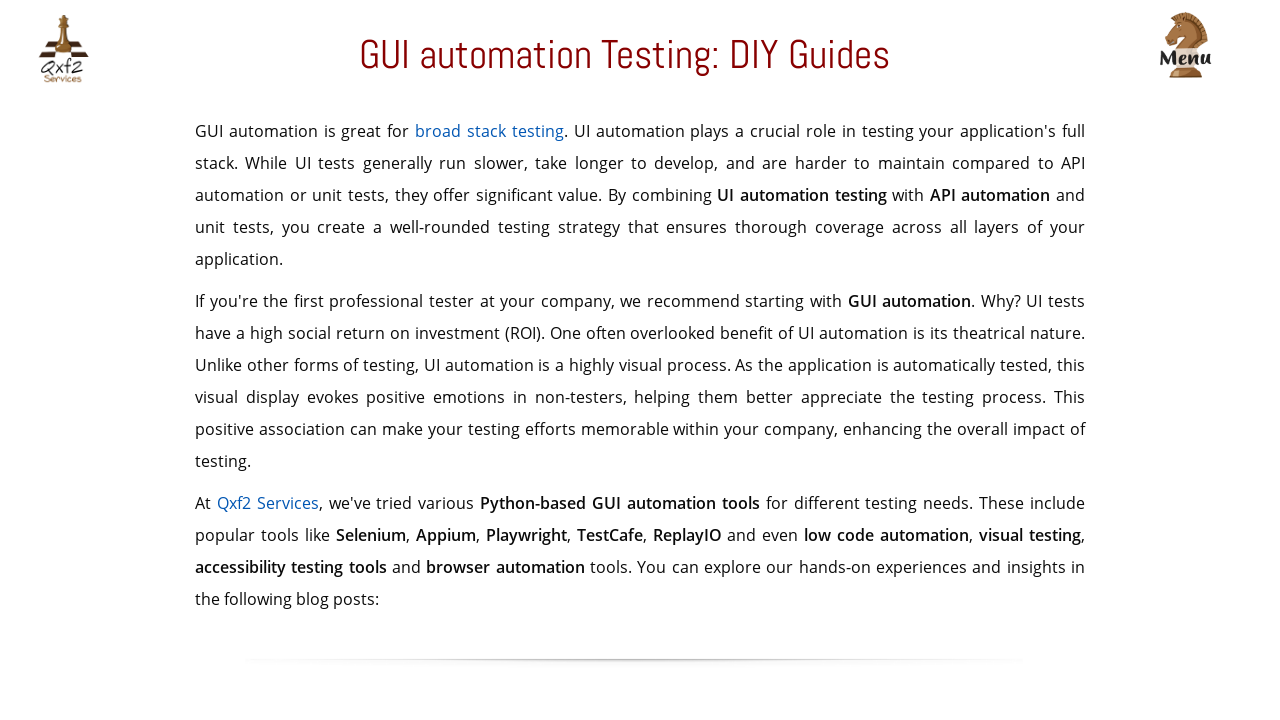

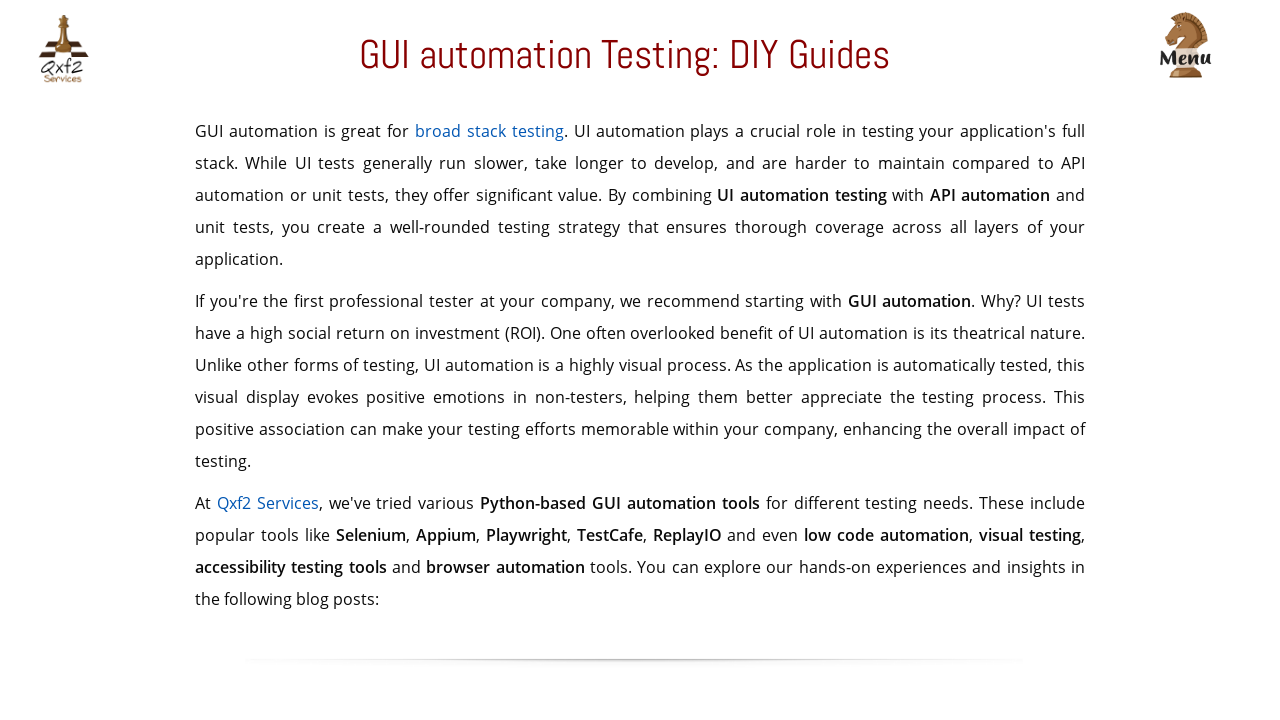